Navigates to the Demoblaze demo e-commerce site and verifies that navigation links are present on the page

Starting URL: https://www.demoblaze.com/

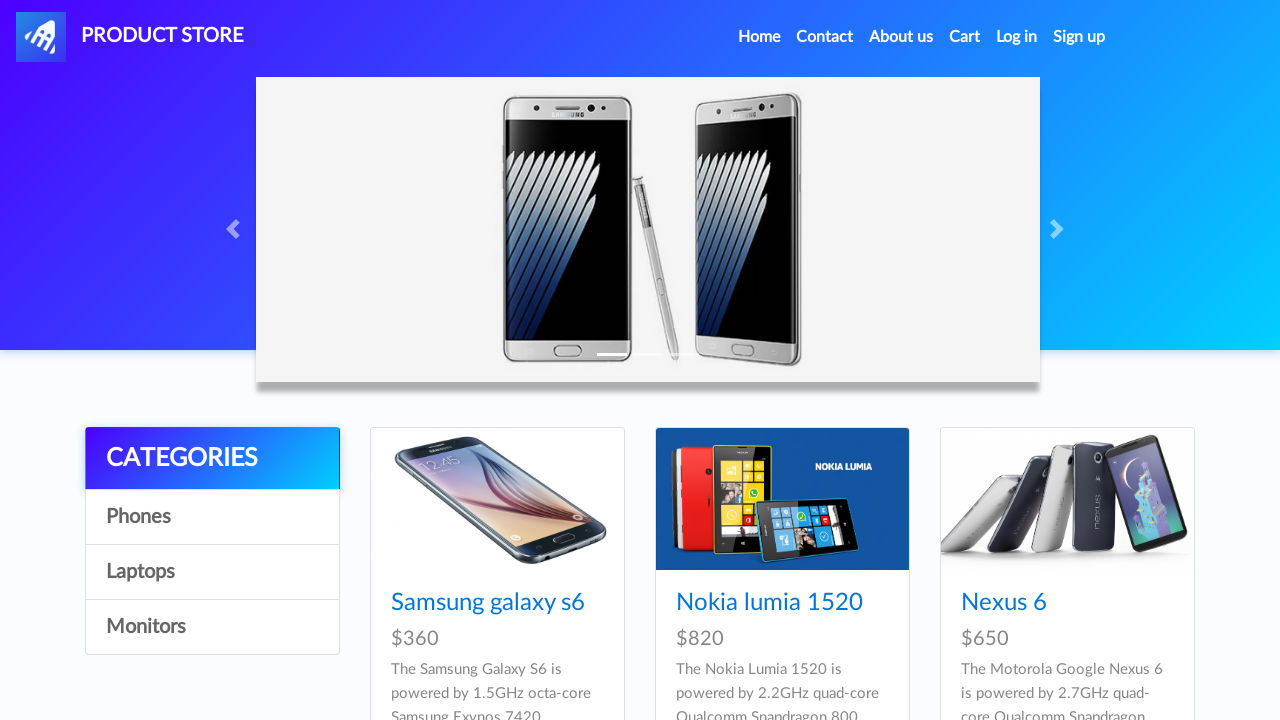

Navigated to Demoblaze e-commerce site
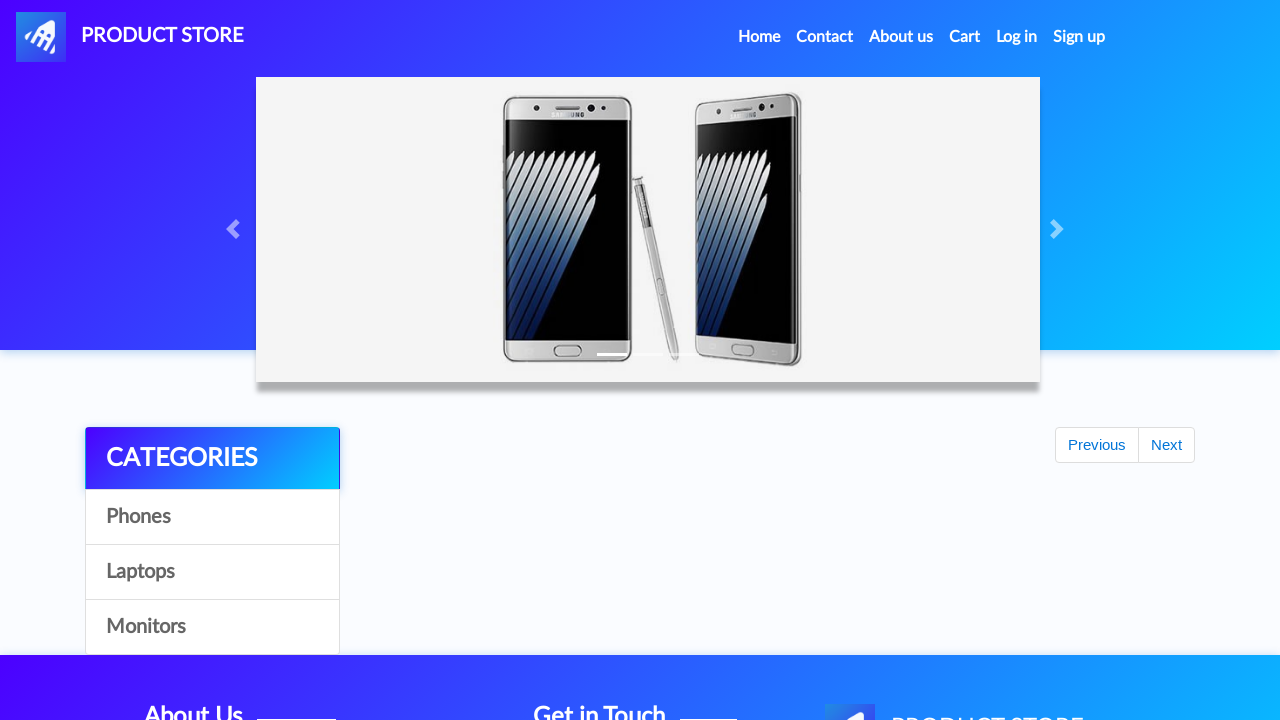

Navigation links loaded on page
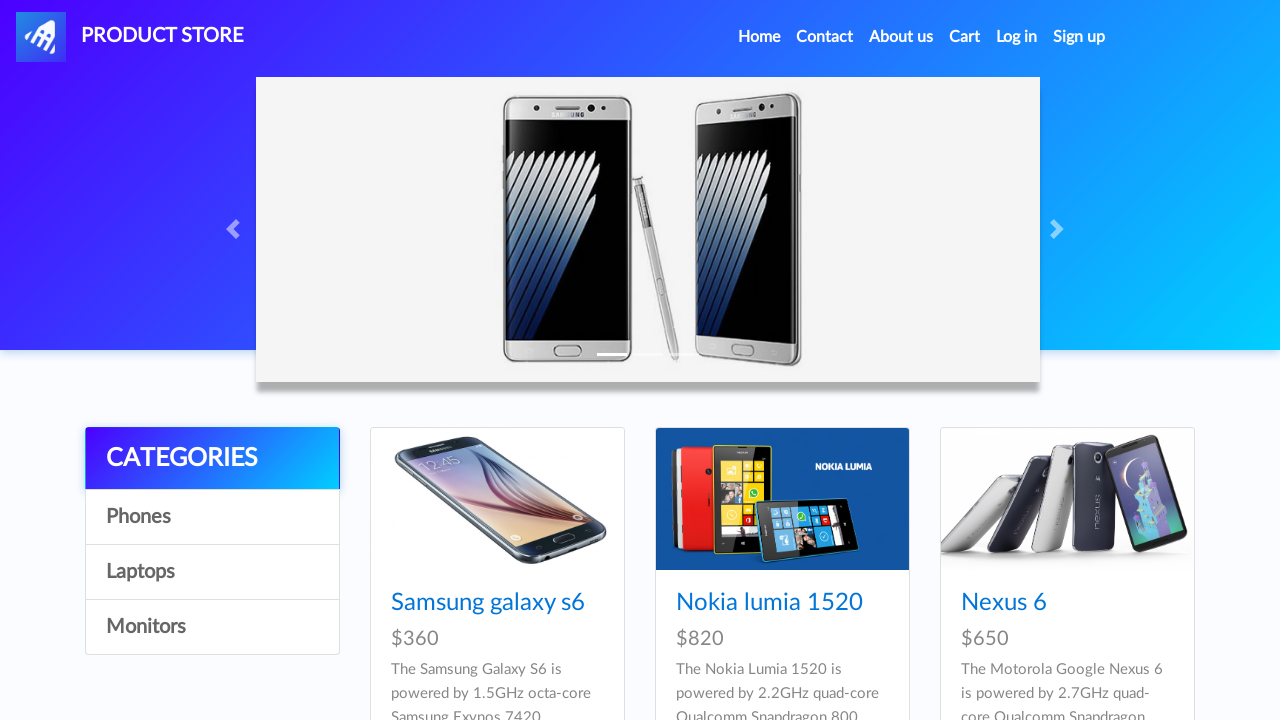

Located all anchor elements on page
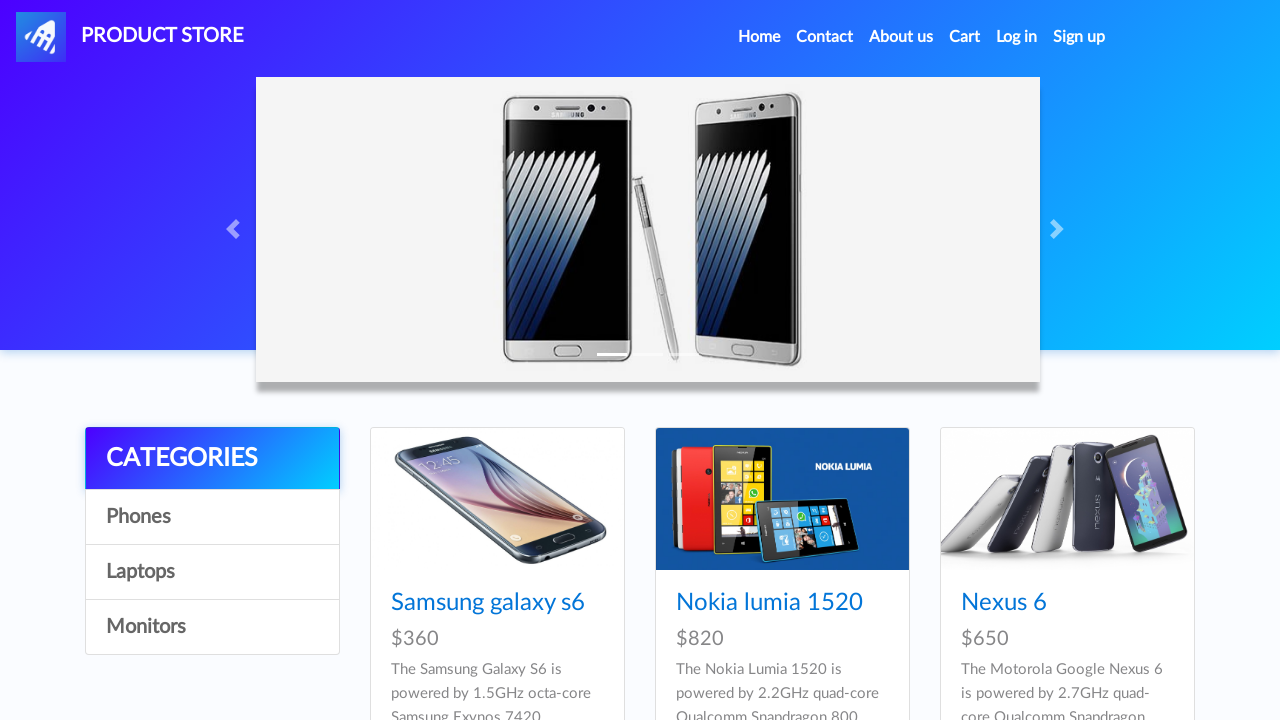

Verified that 33 navigation links are present on the page
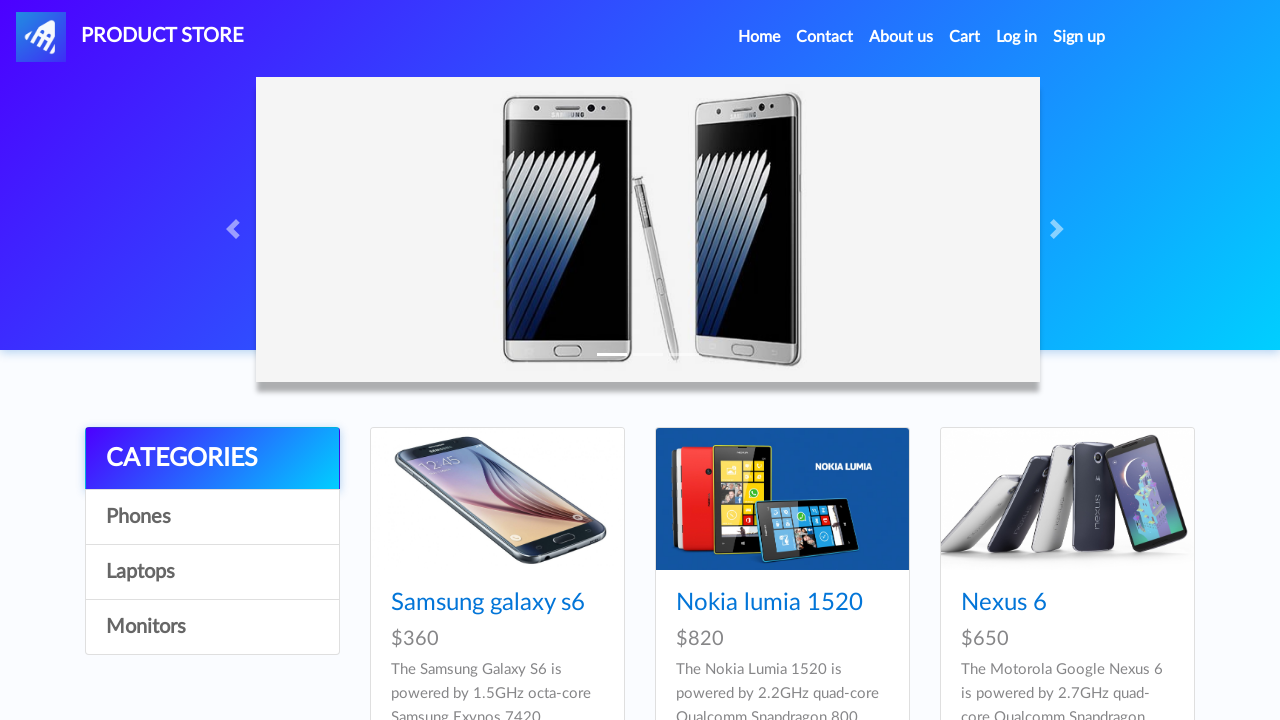

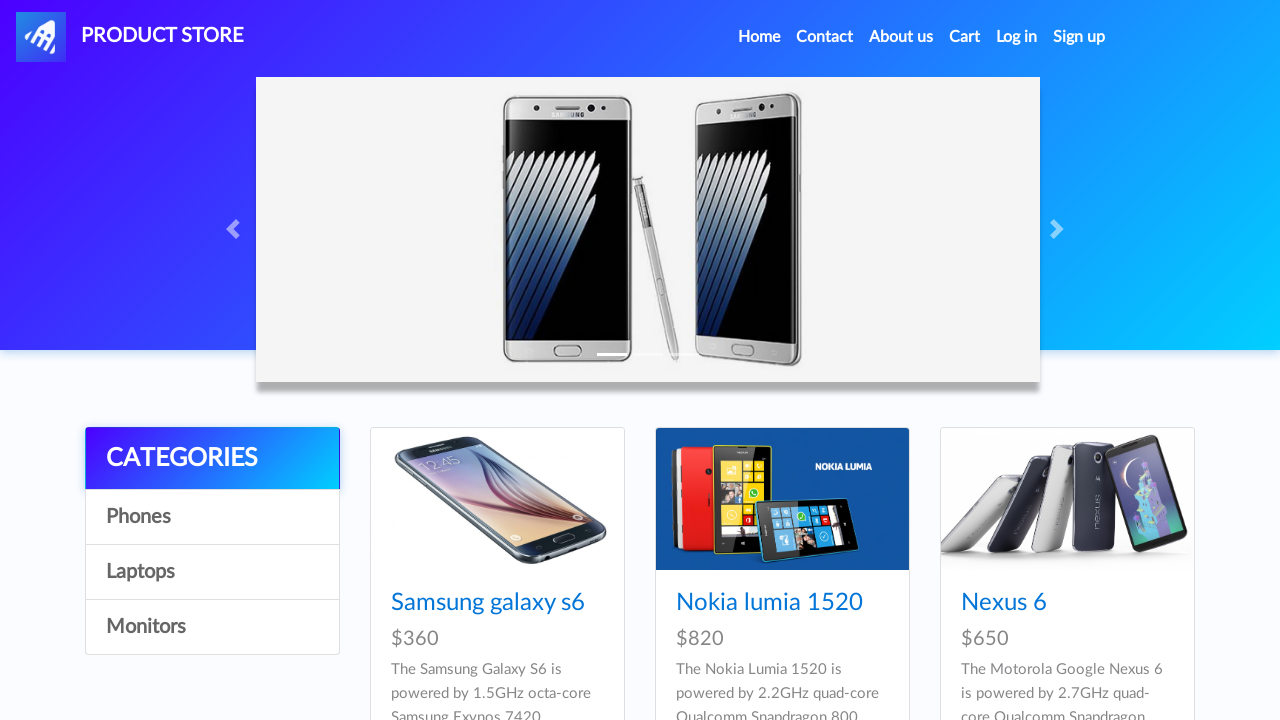